Tests the Add/Remove Elements page by clicking the Add Element button, verifying the Delete button appears, clicking Delete, and verifying the page heading is still visible.

Starting URL: https://the-internet.herokuapp.com/add_remove_elements/

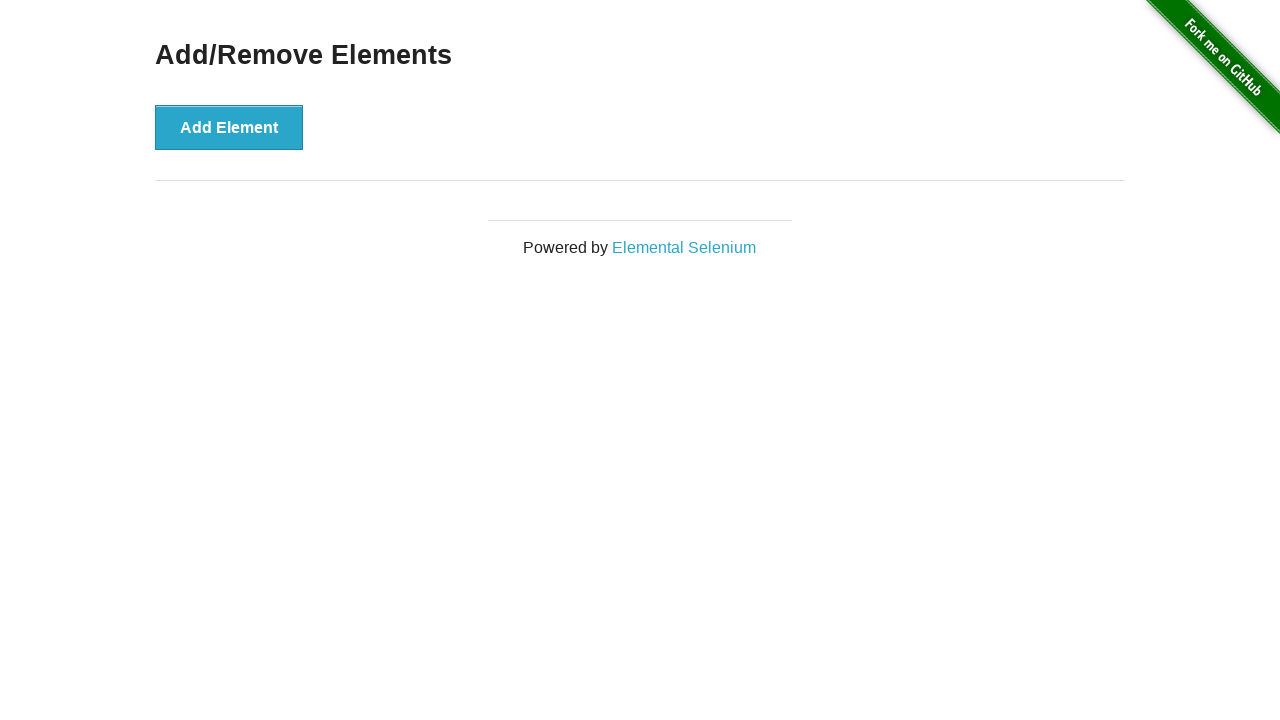

Clicked the Add Element button at (229, 127) on button[onclick='addElement()']
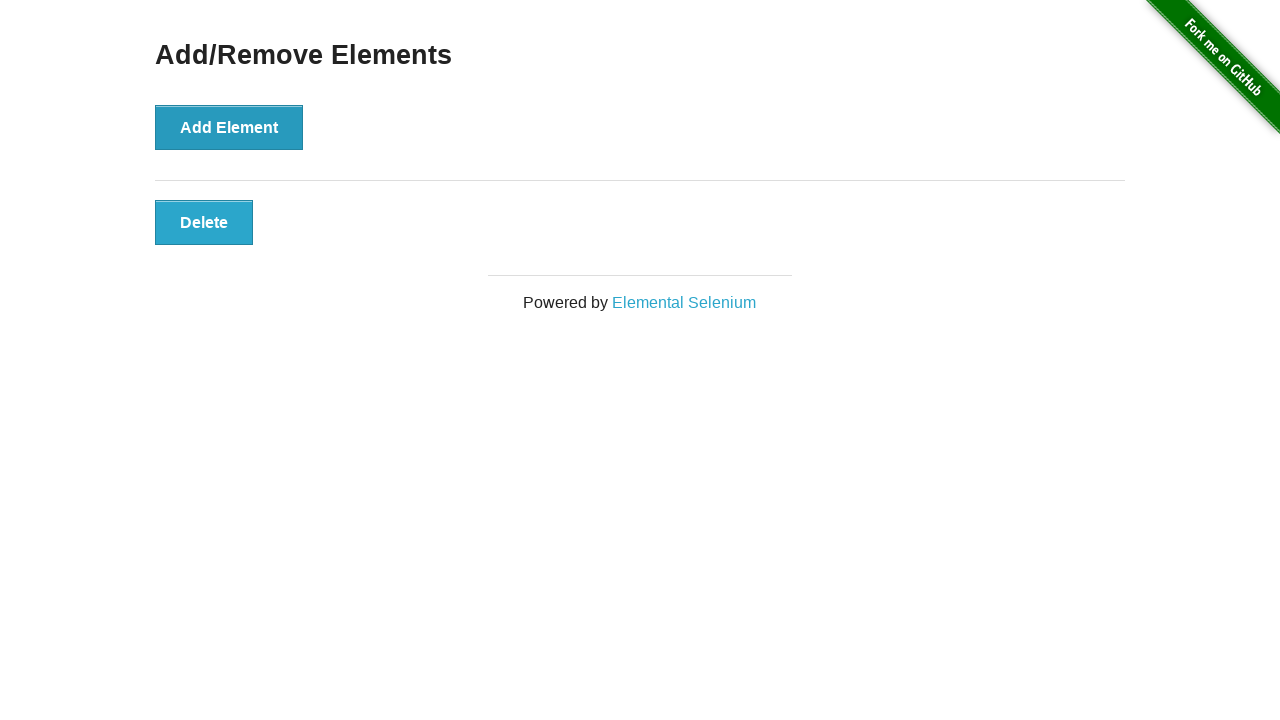

Verified Delete button is visible
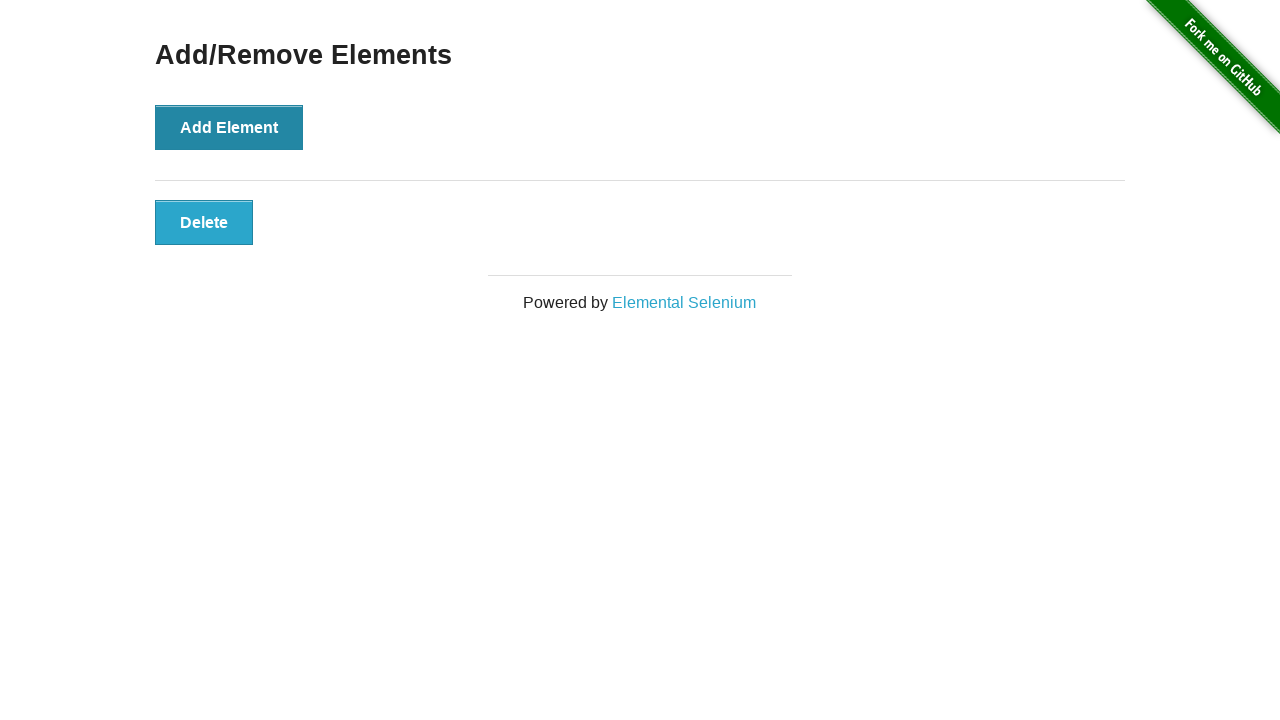

Clicked the Delete button at (204, 222) on button.added-manually
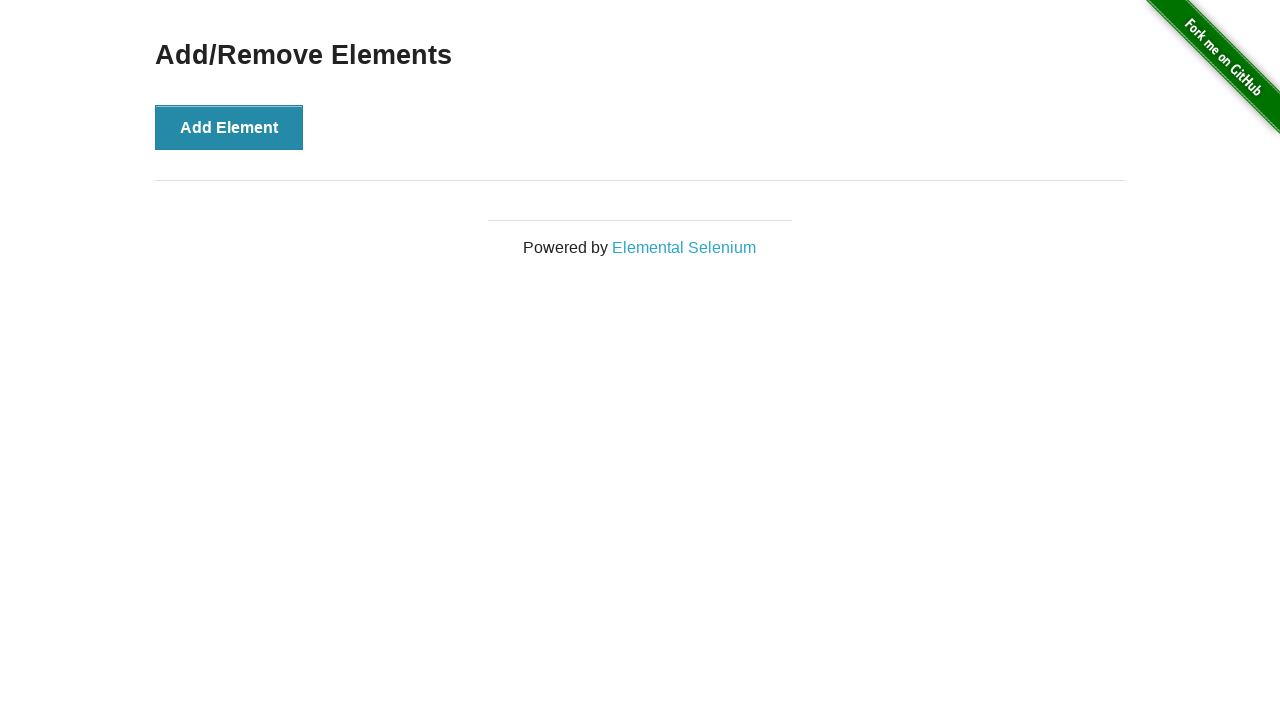

Verified the 'Add/Remove Elements' heading is still visible
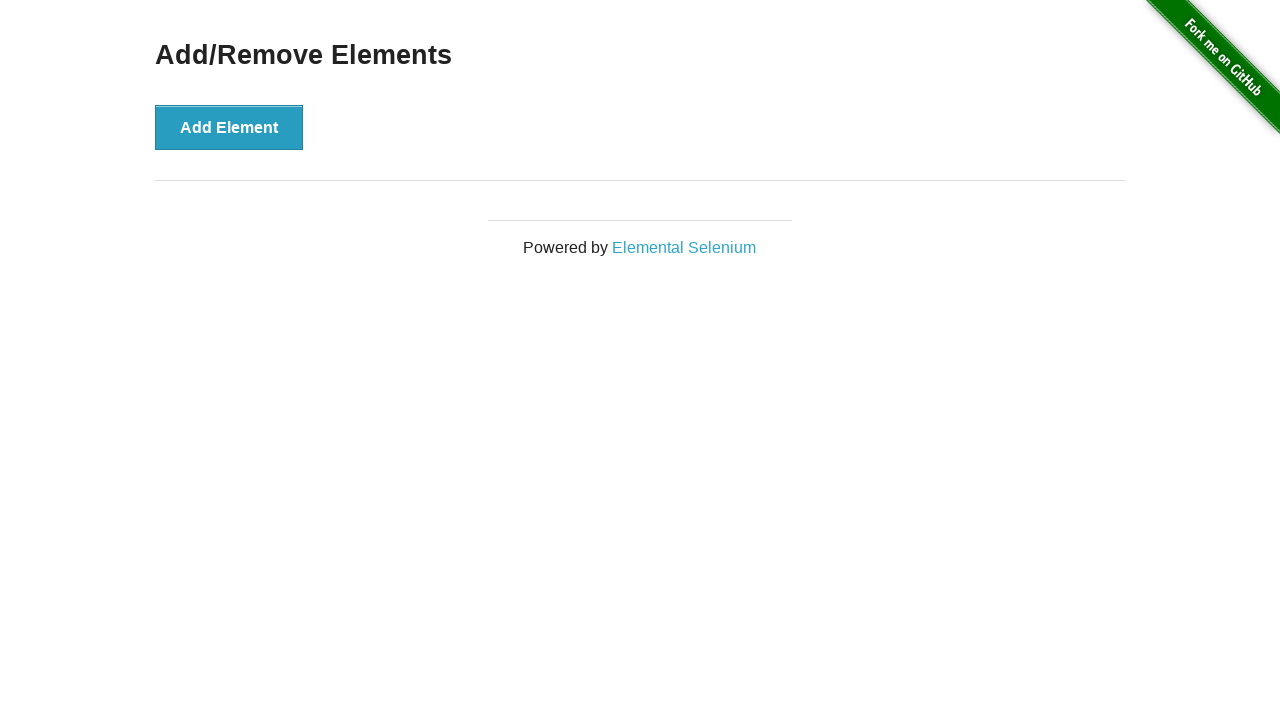

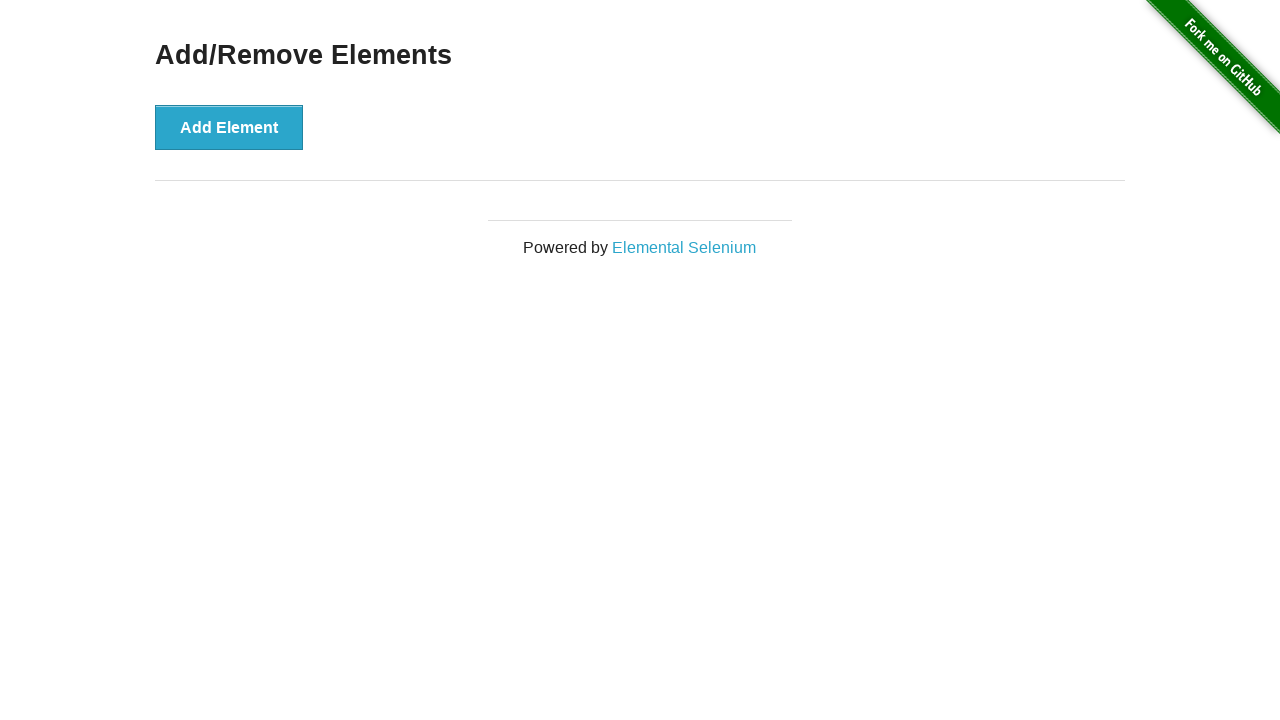